Tests browser forward navigation by navigating to a page, going back, then going forward

Starting URL: https://www.selenium.dev/selenium/web/mouse_interaction.html

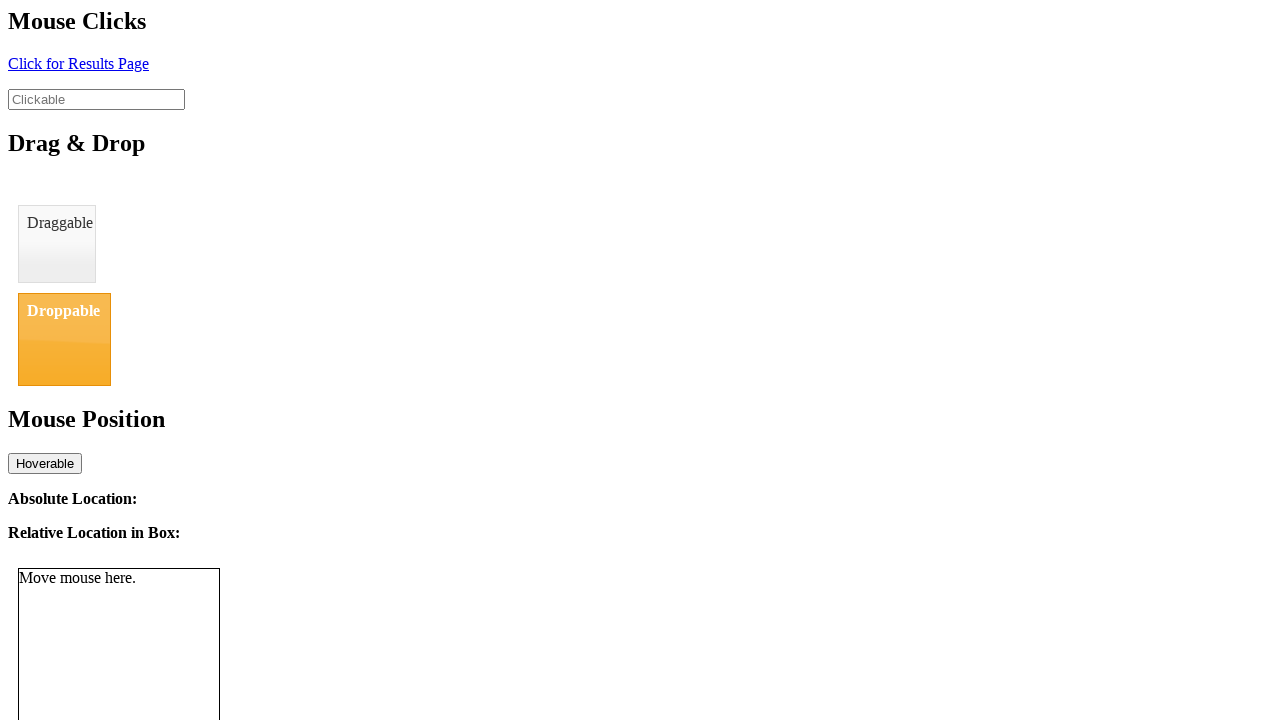

Clicked link to navigate to another page at (78, 63) on #click
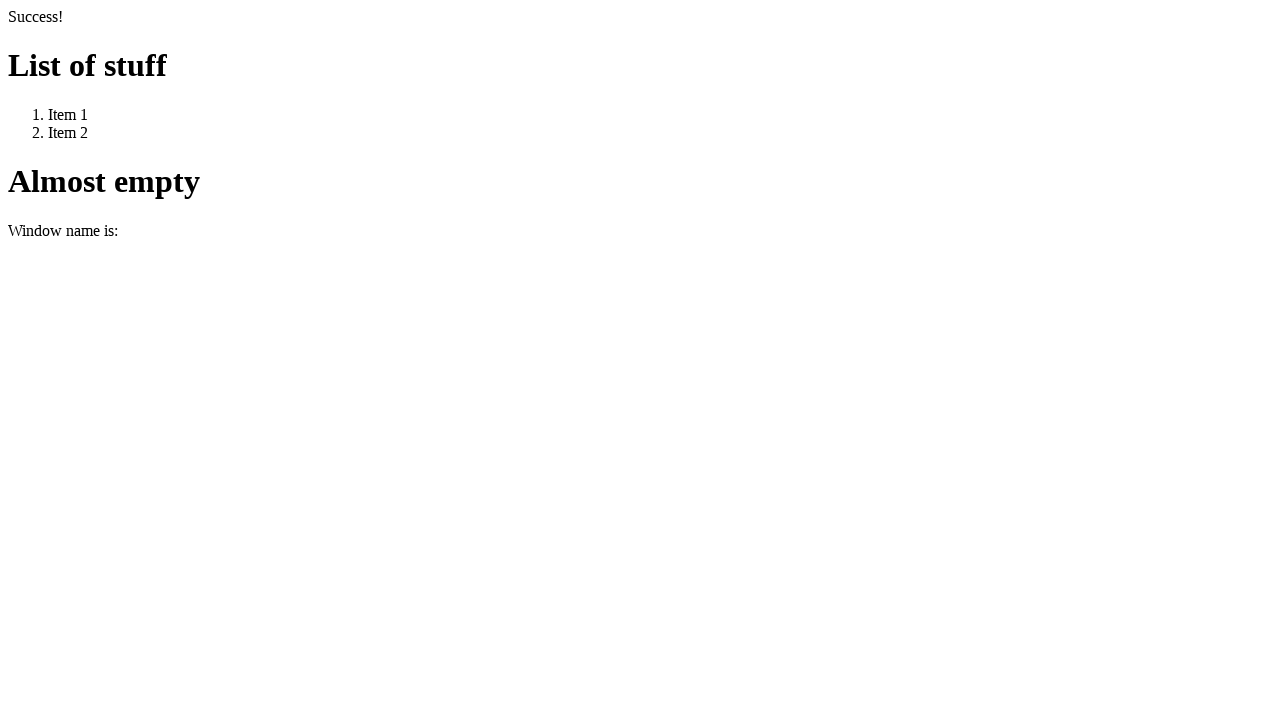

Waited for page load after clicking link
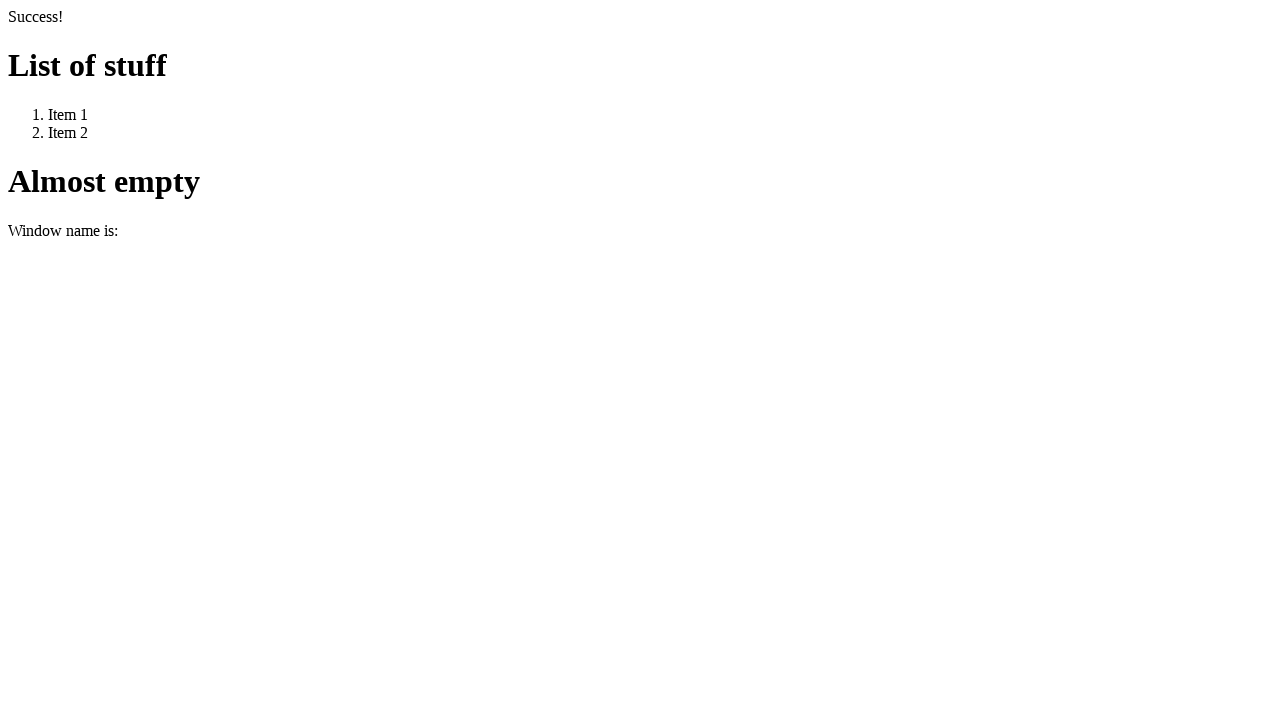

Navigated back to previous page
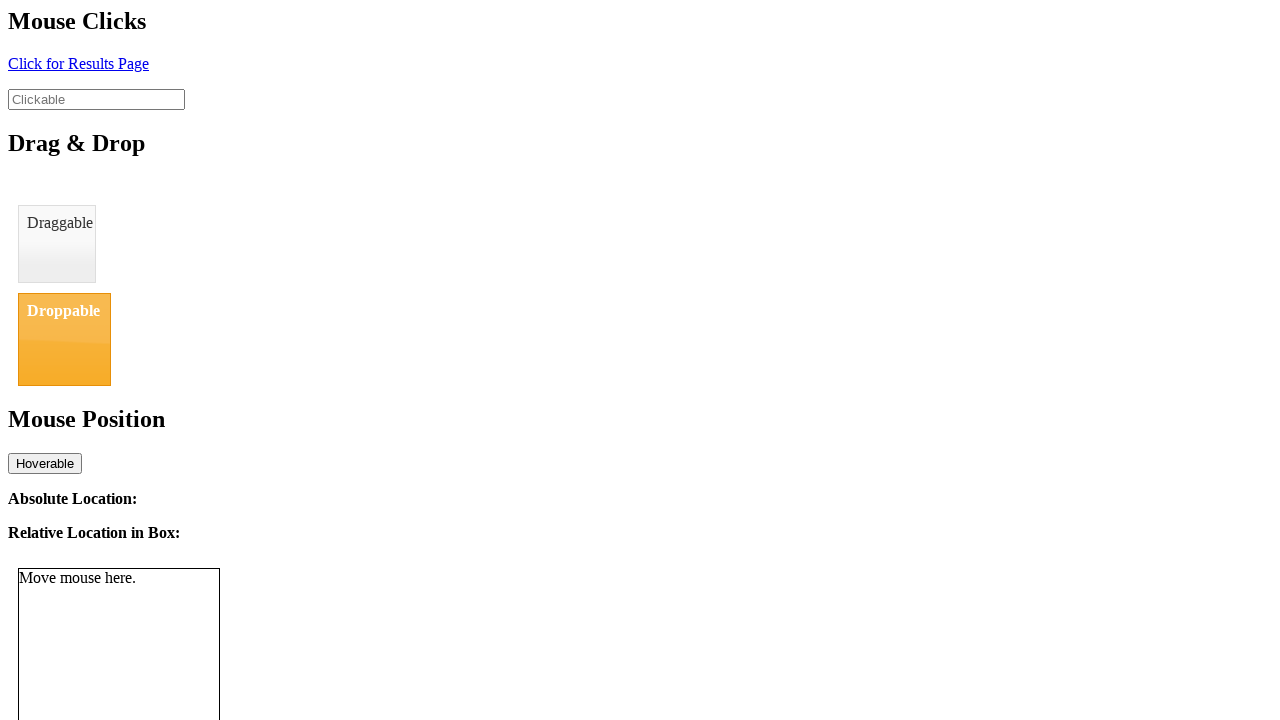

Waited for page load after going back
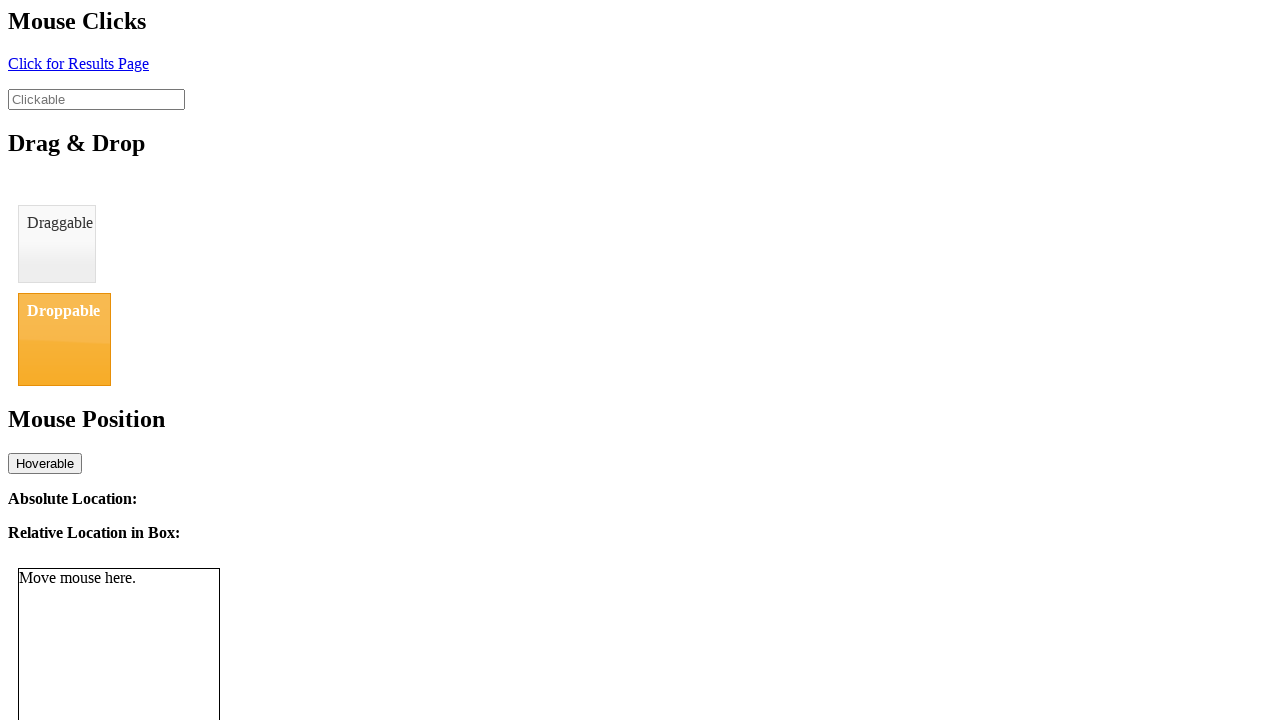

Navigated forward to previously visited page
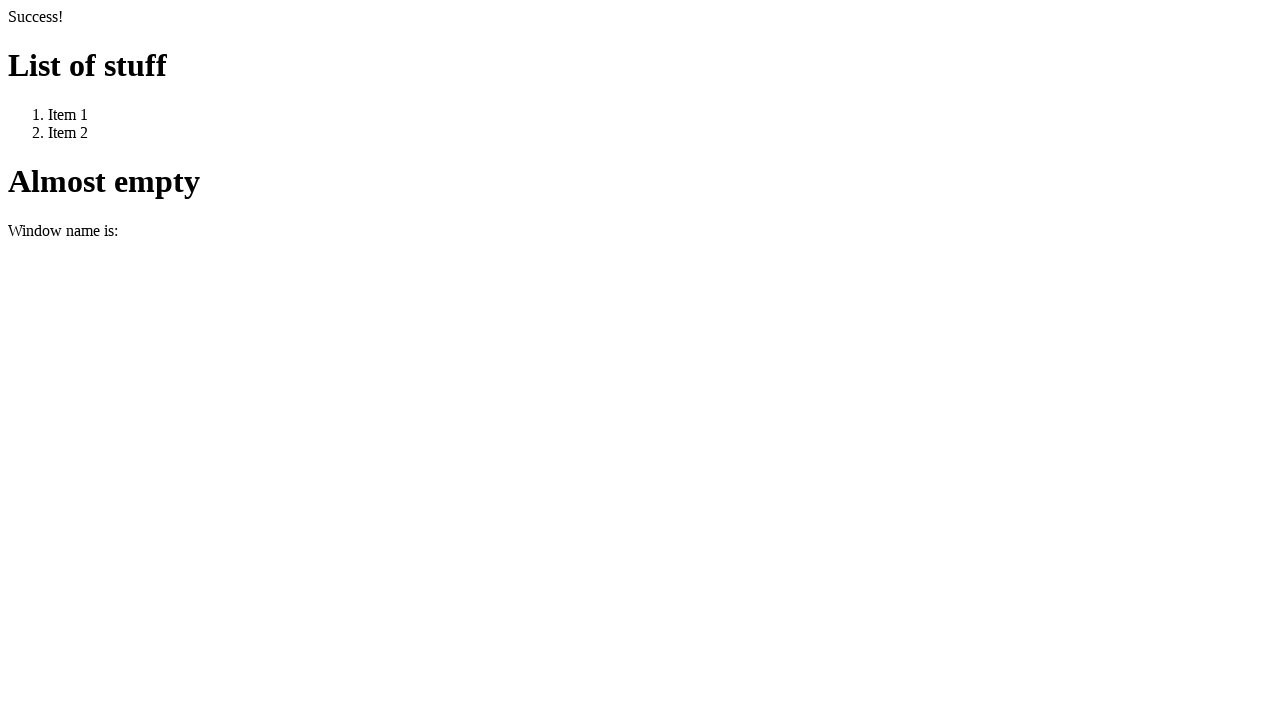

Waited for page load after going forward
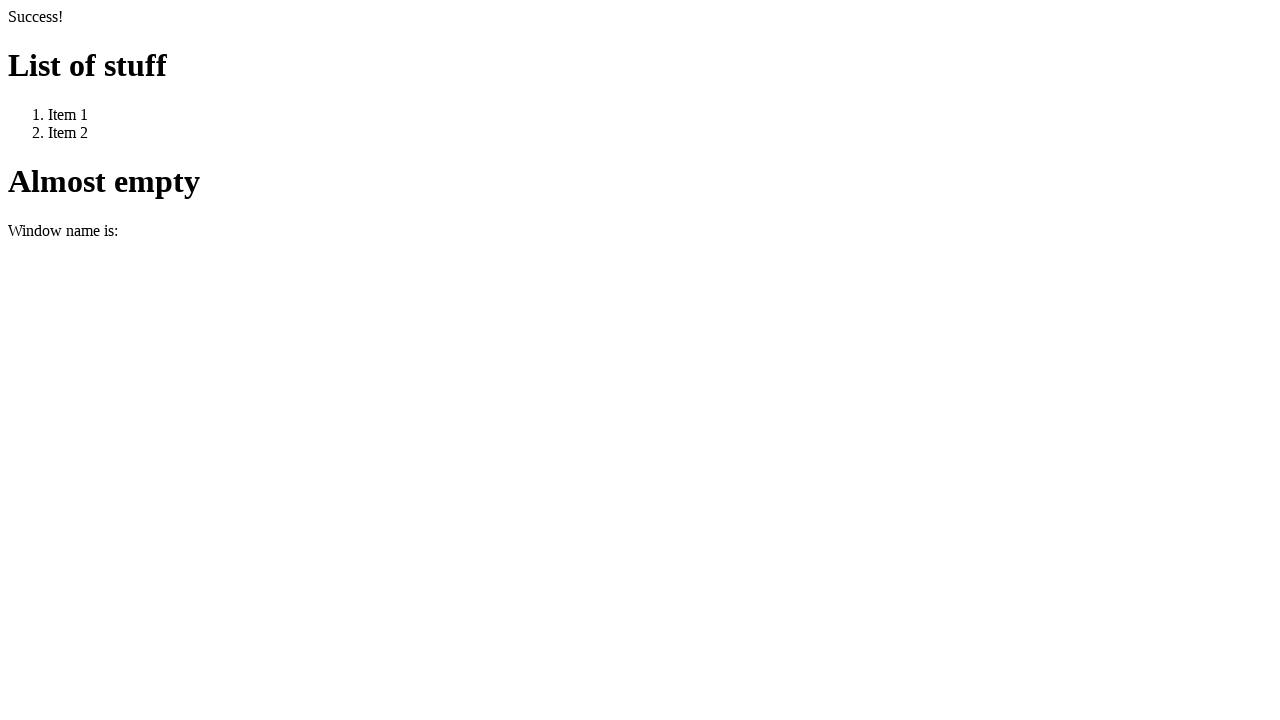

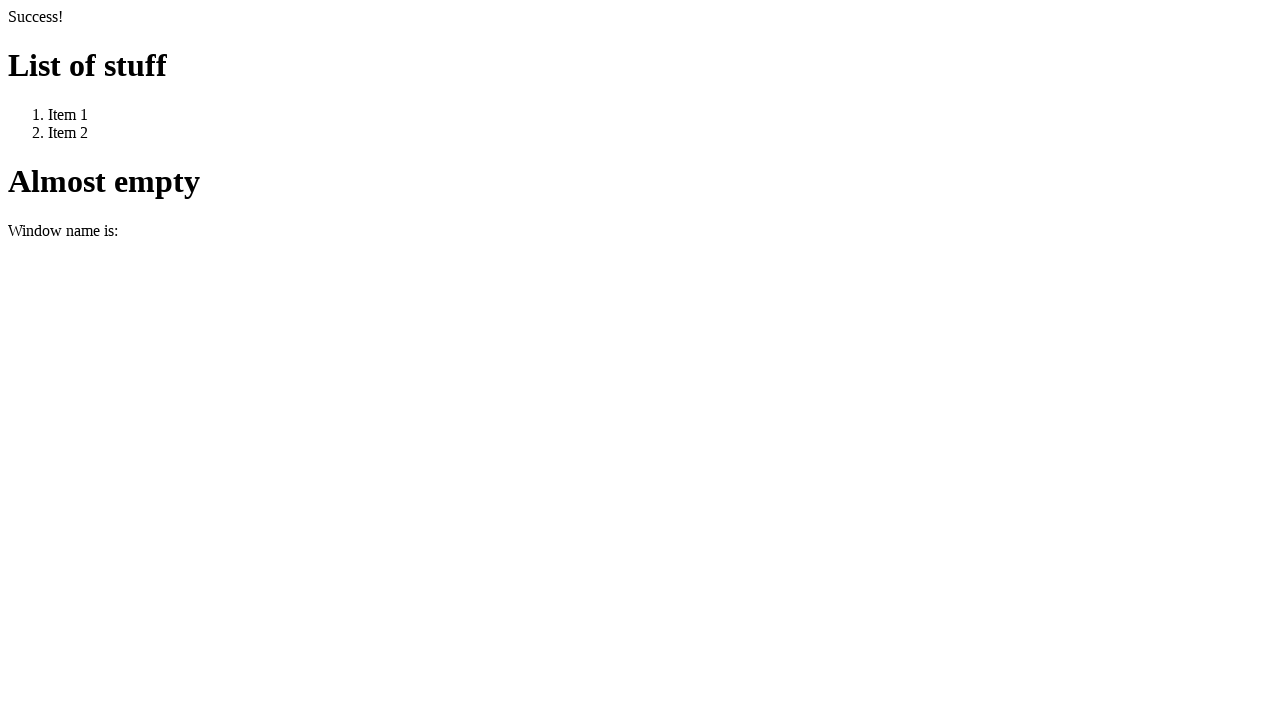